Tests form input by typing text into username, password, and comments fields

Starting URL: https://testpages.herokuapp.com/styled/basic-html-form-test.html

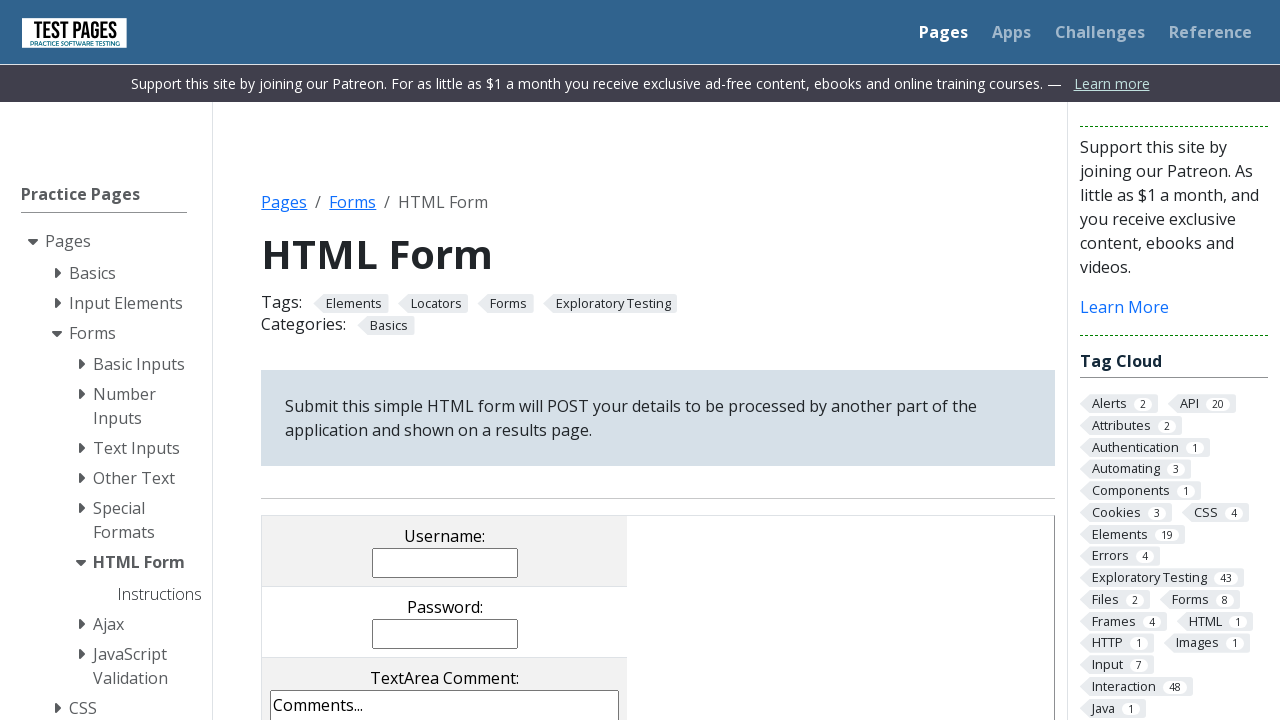

Filled username field with 'John Smith' on input[name='username']
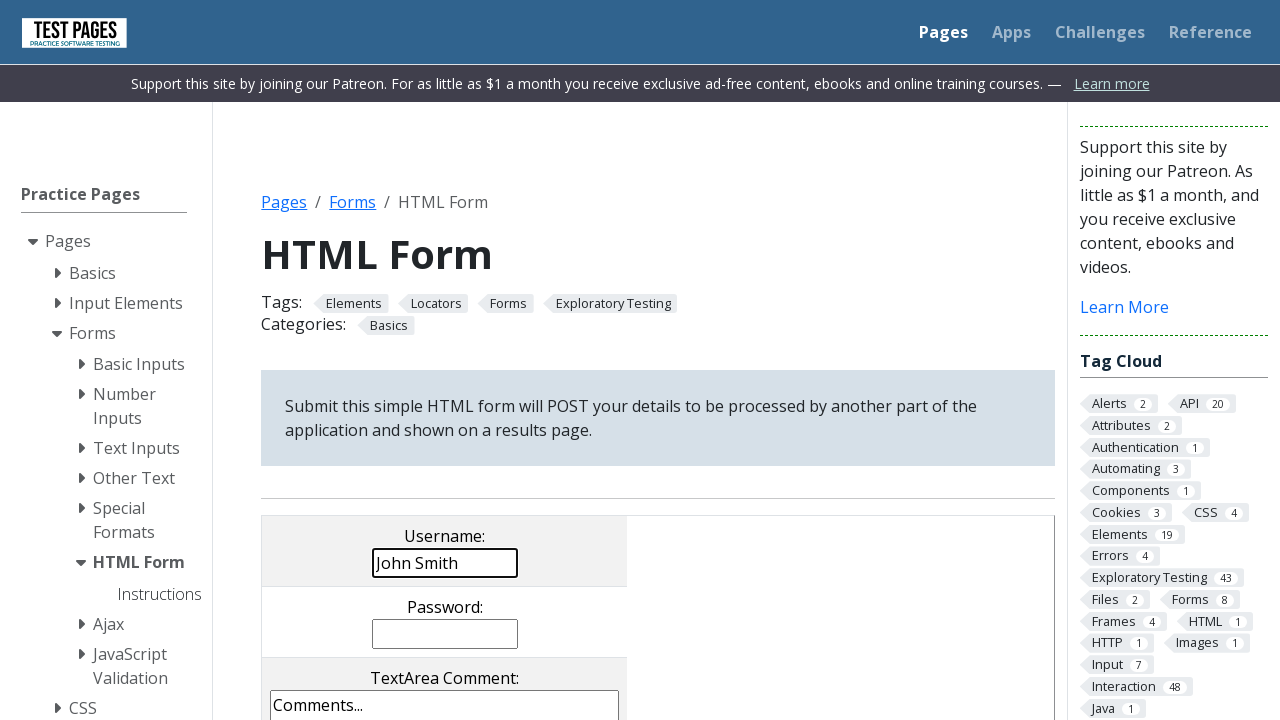

Filled password field with '12345678' on input[name='password']
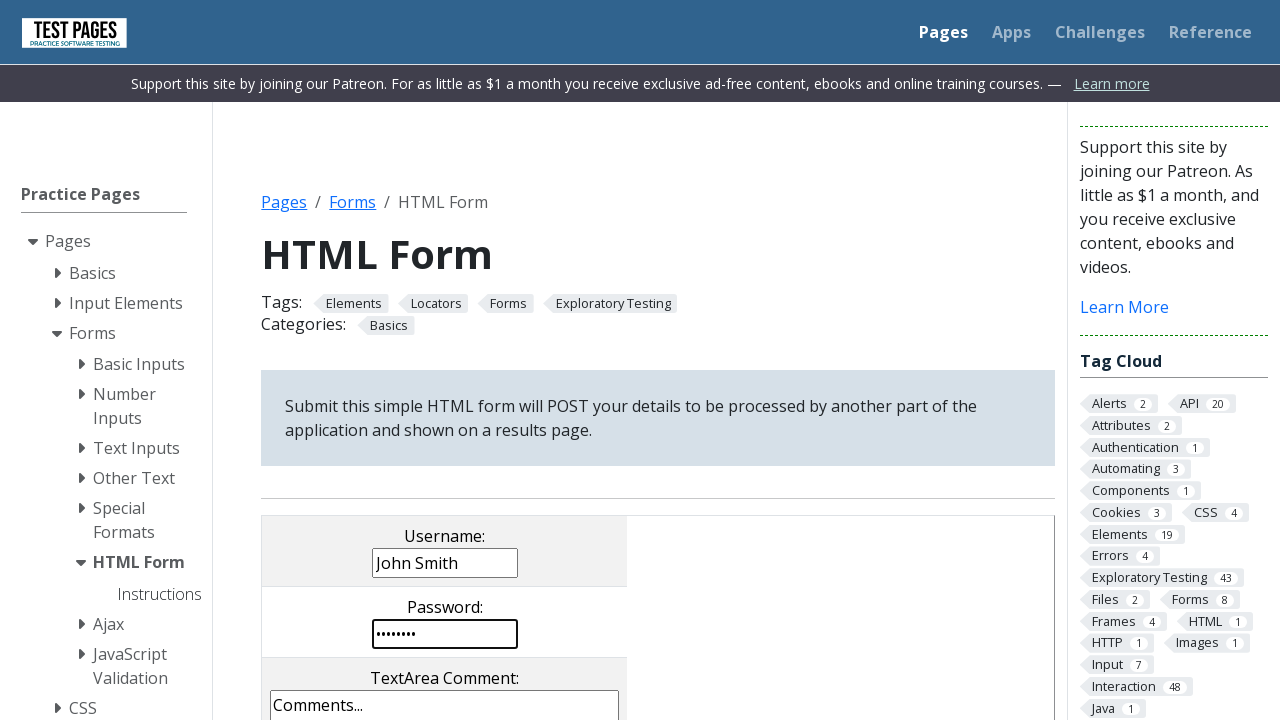

Filled comments field with multi-line address and phone number on textarea[name='comments']
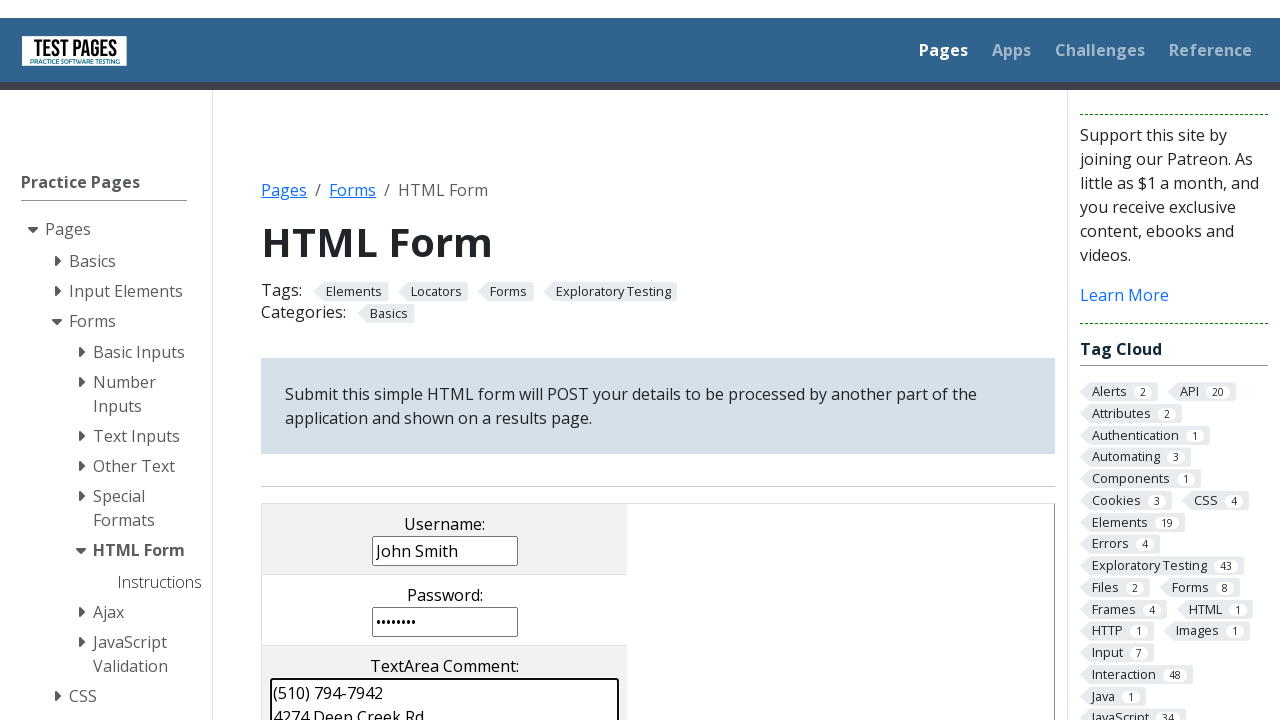

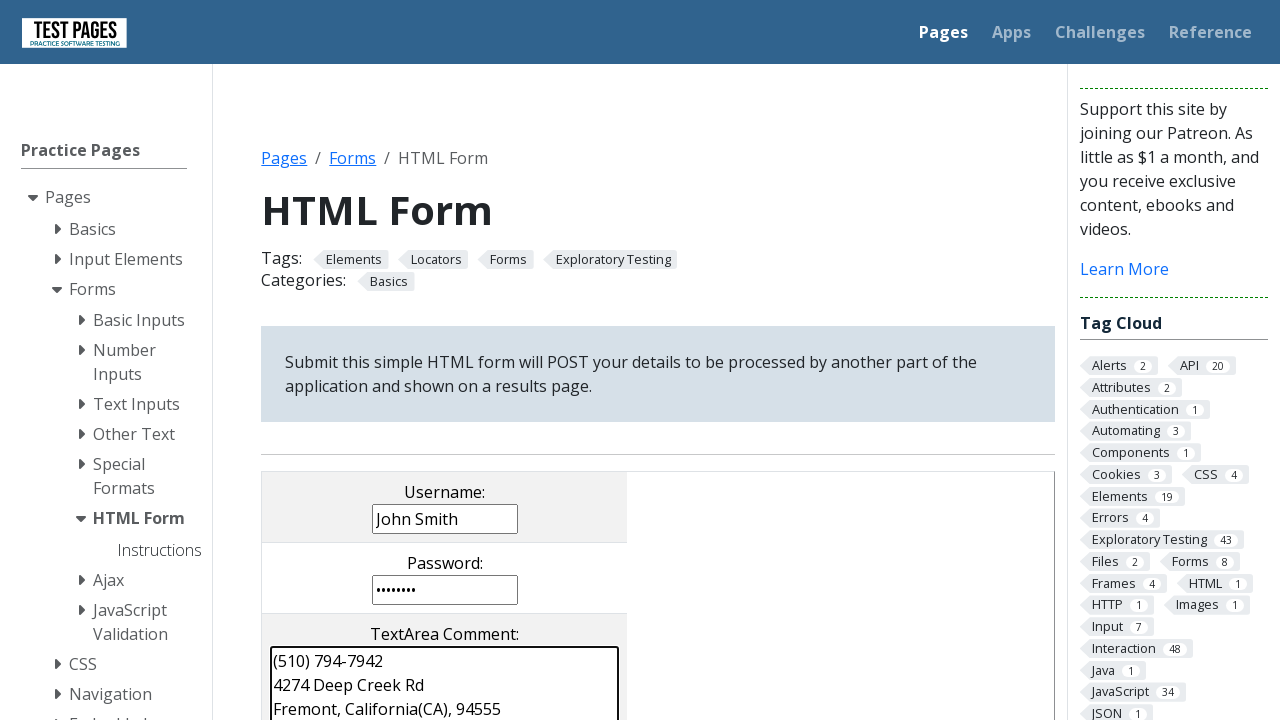